Navigates to an automation practice page, scrolls down to a table, and retrieves information about the table structure including row count, column count, and content from the third row

Starting URL: https://www.rahulshettyacademy.com/AutomationPractice/

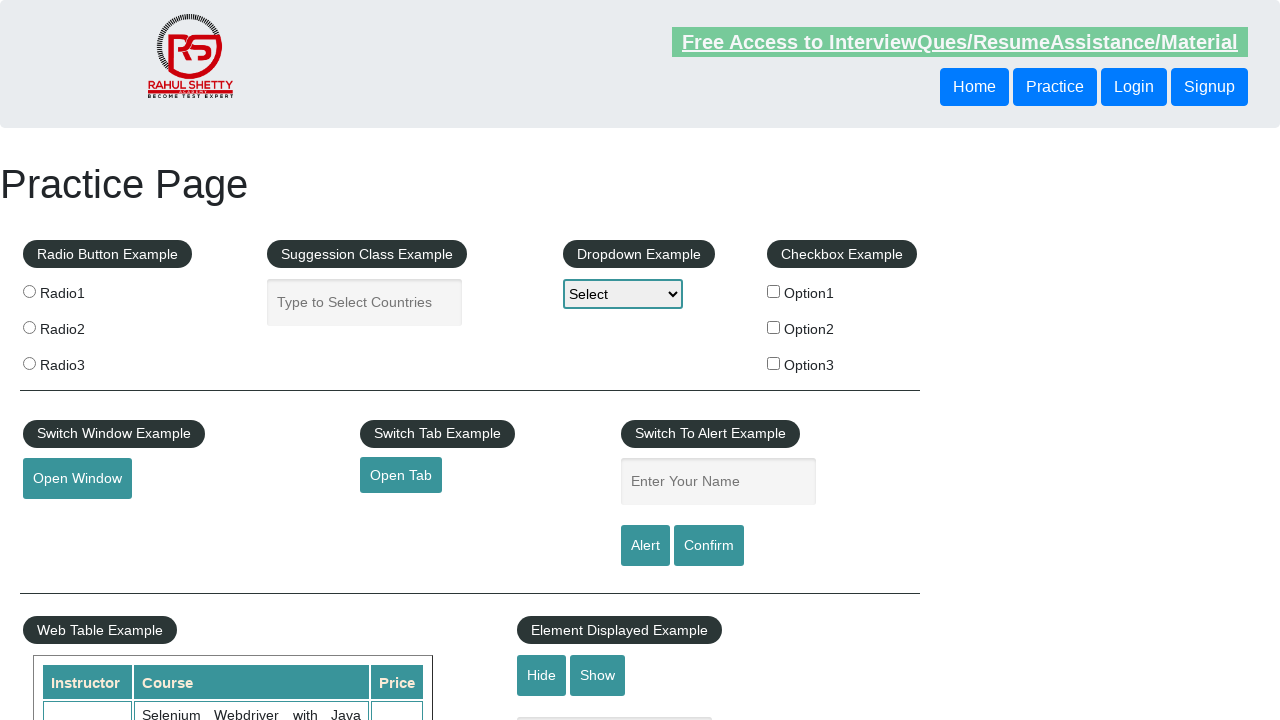

Scrolled down 600 pixels to make table visible
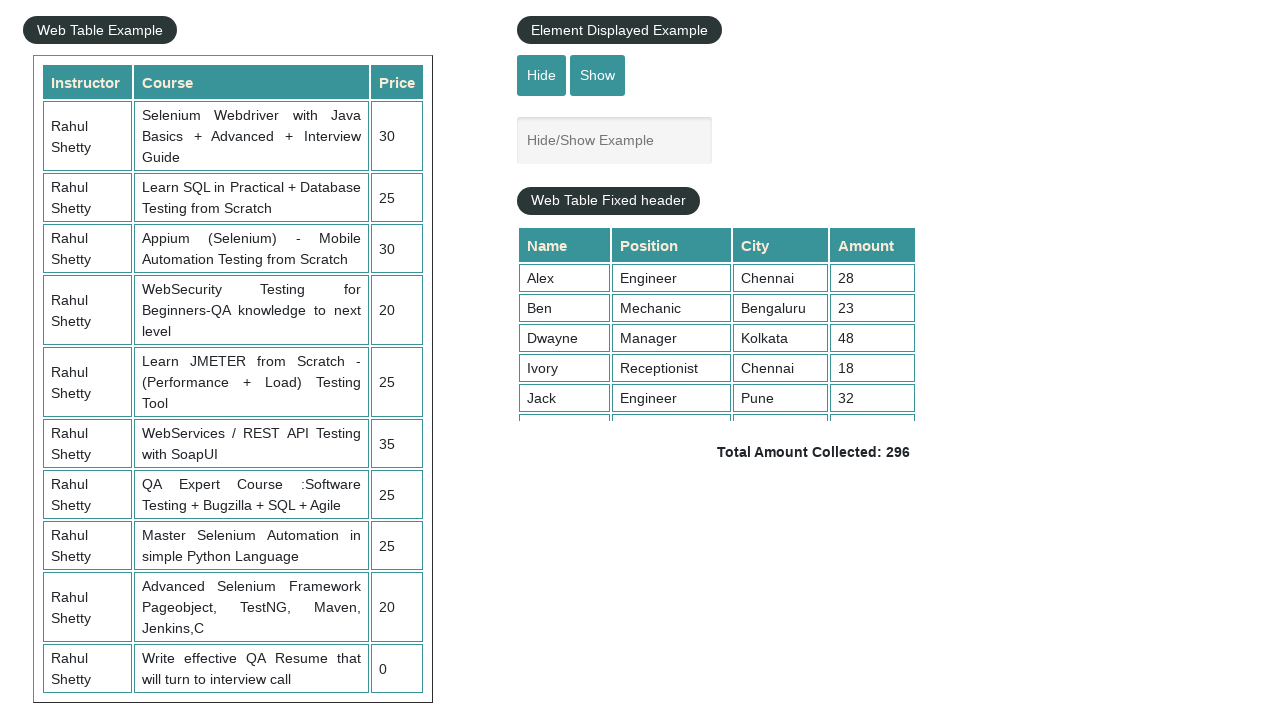

Table element loaded and visible
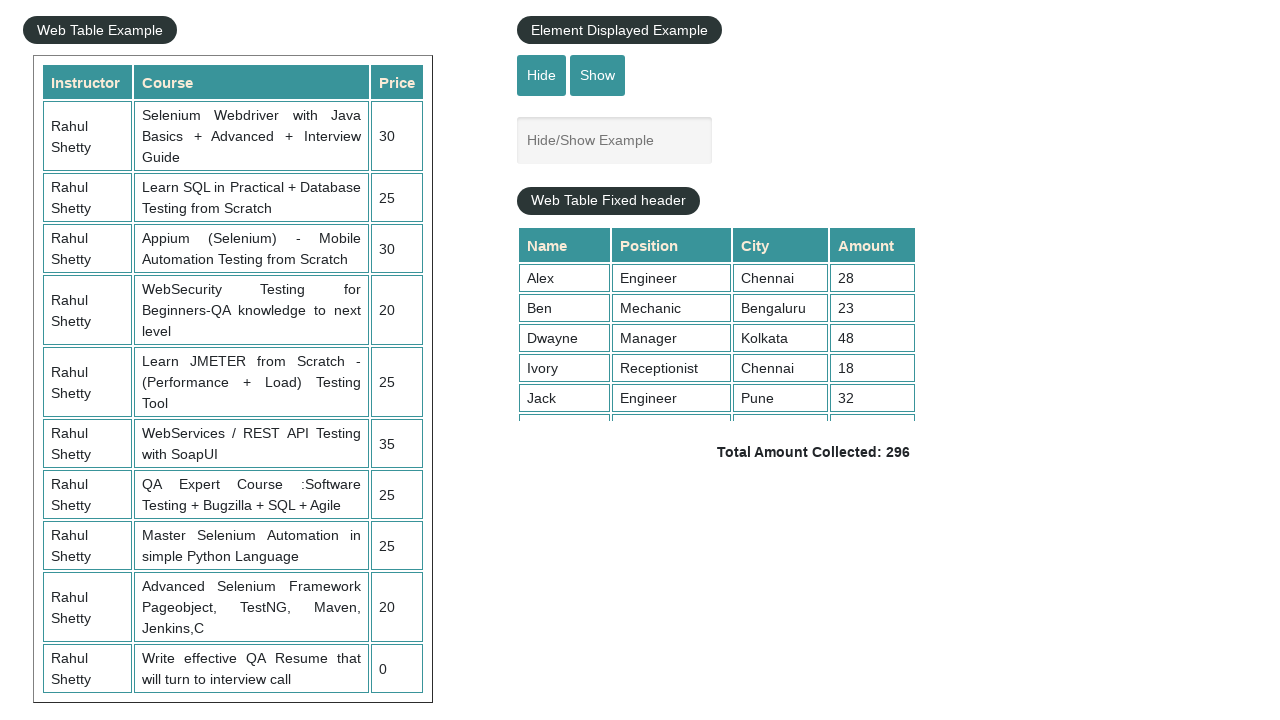

Retrieved all table rows
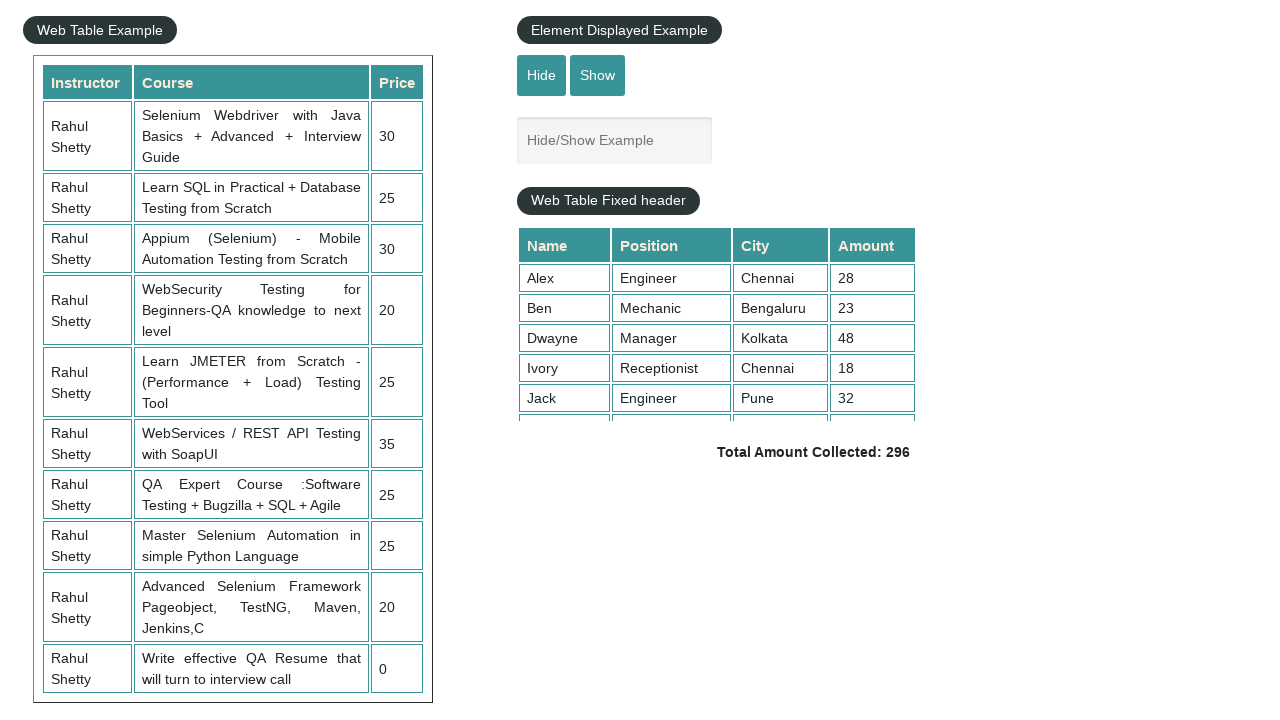

Counted table rows: 11 total rows
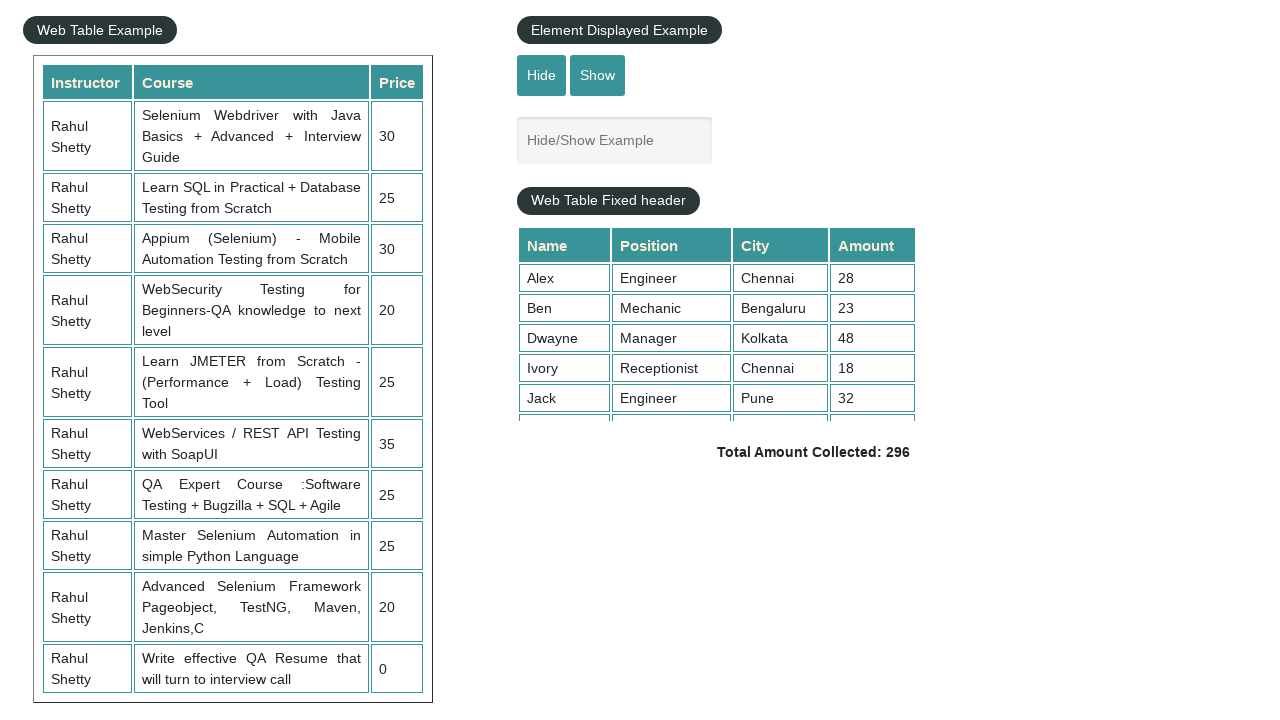

Retrieved all table column headers
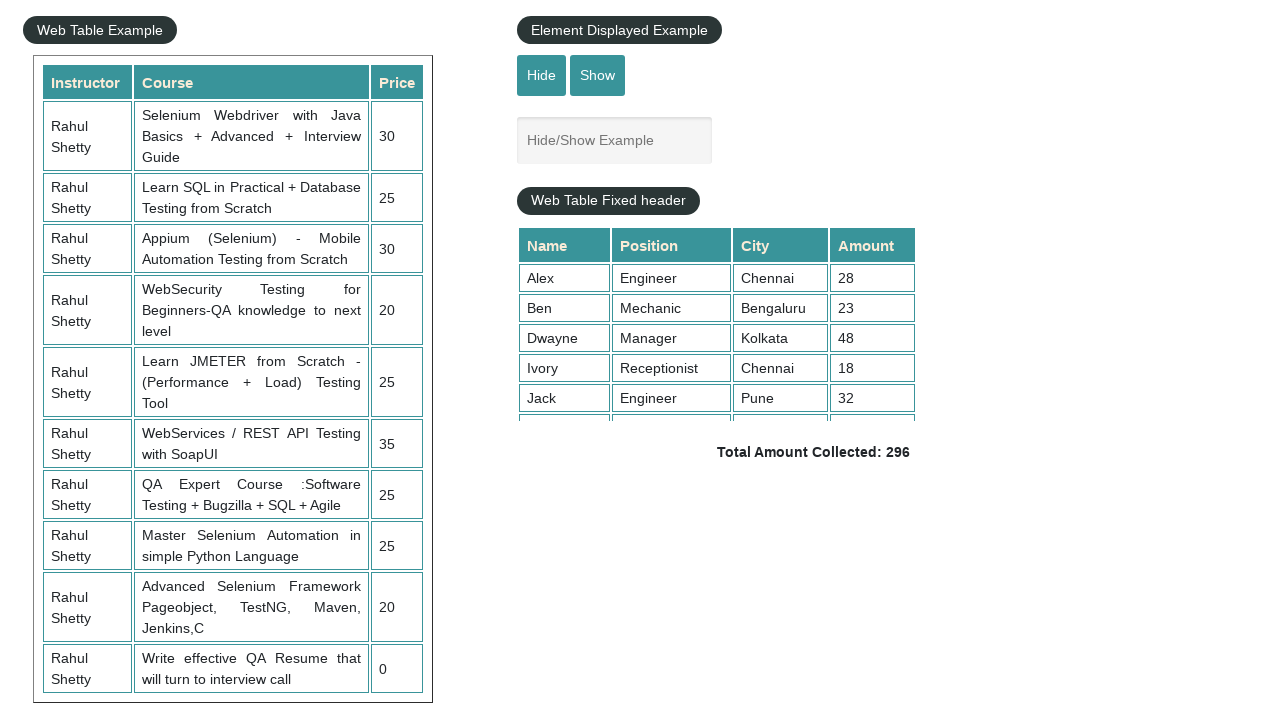

Counted table columns: 3 total columns
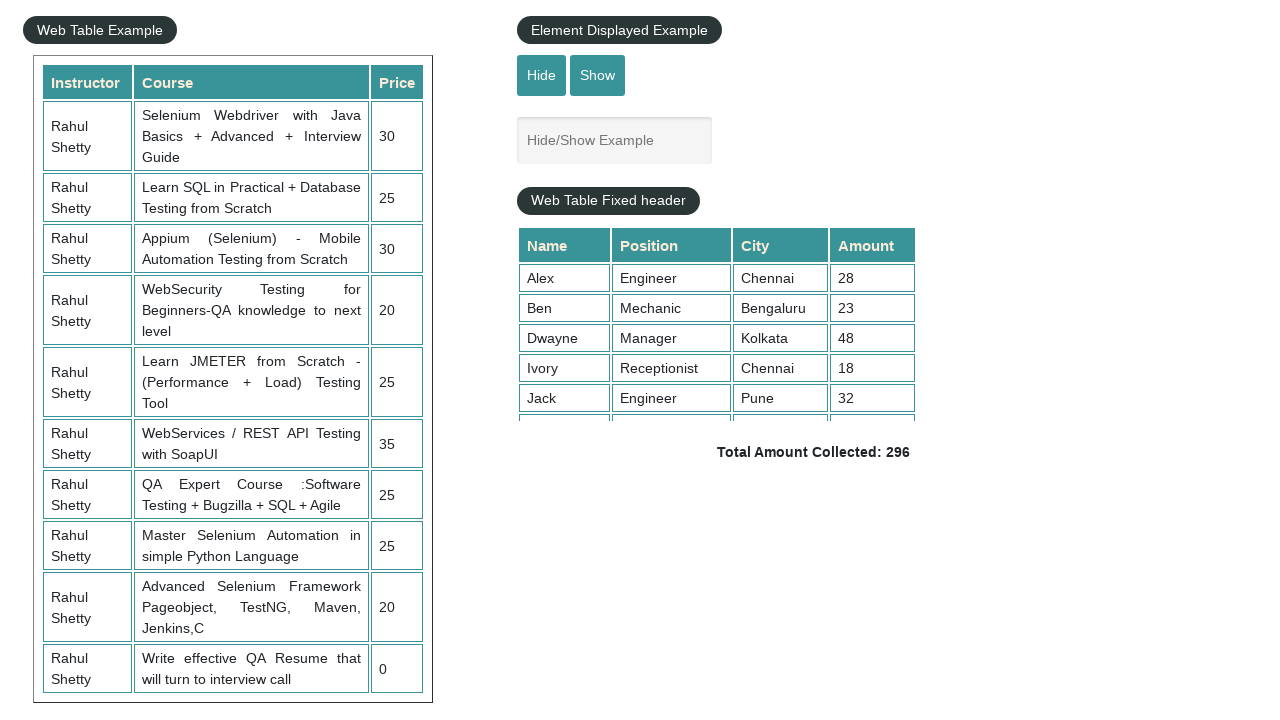

Retrieved content from third row of table
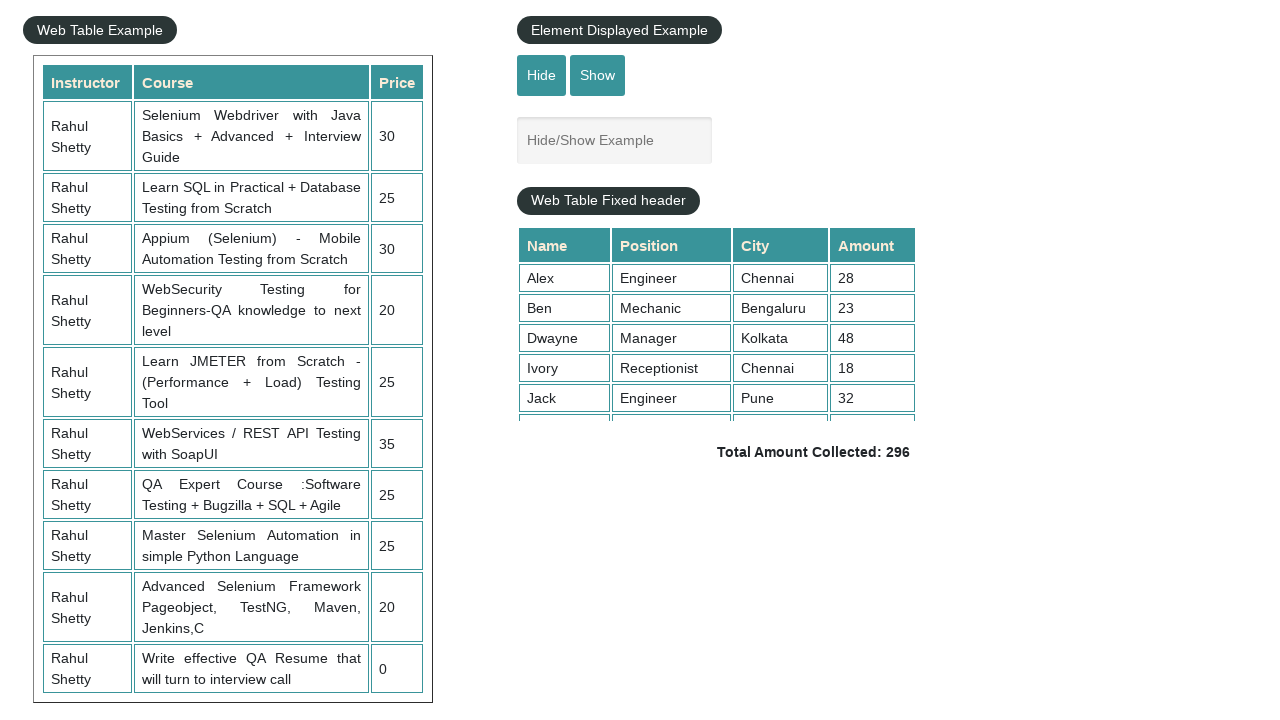

Printed third row content: 
                            Rahul Shetty
                            Learn SQL in Practical + Database Testing from Scratch
                            25
                        
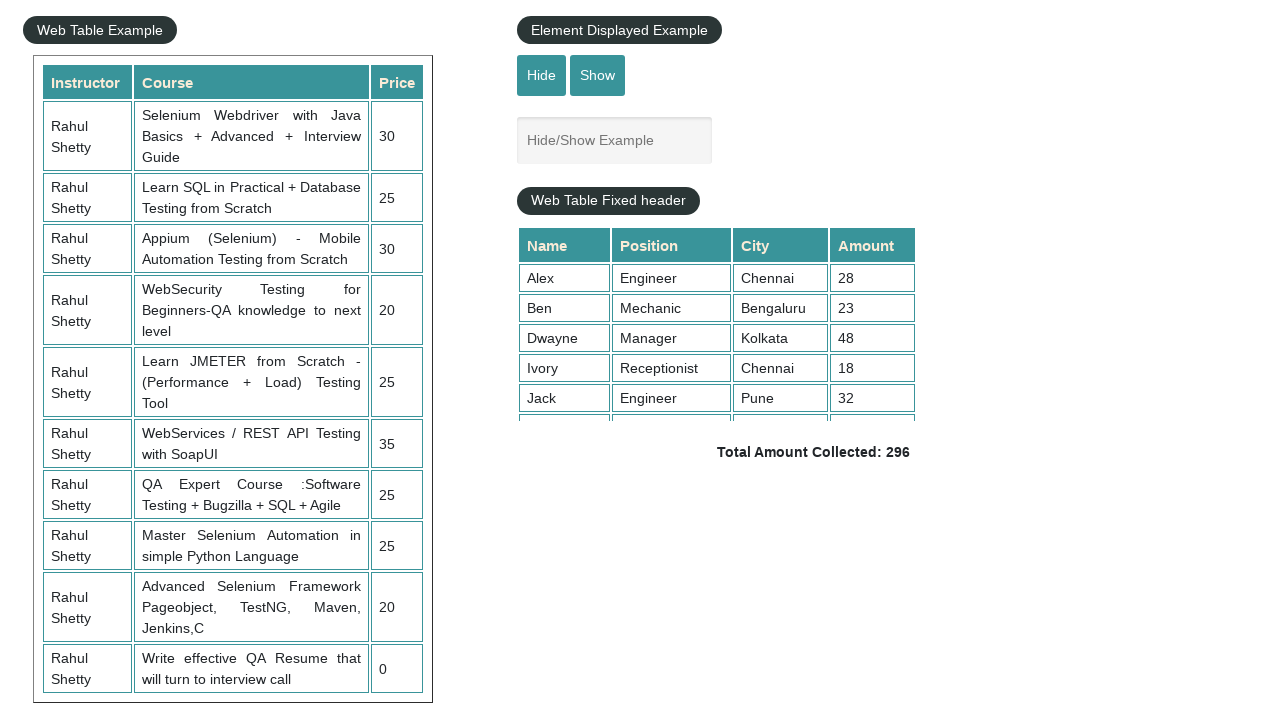

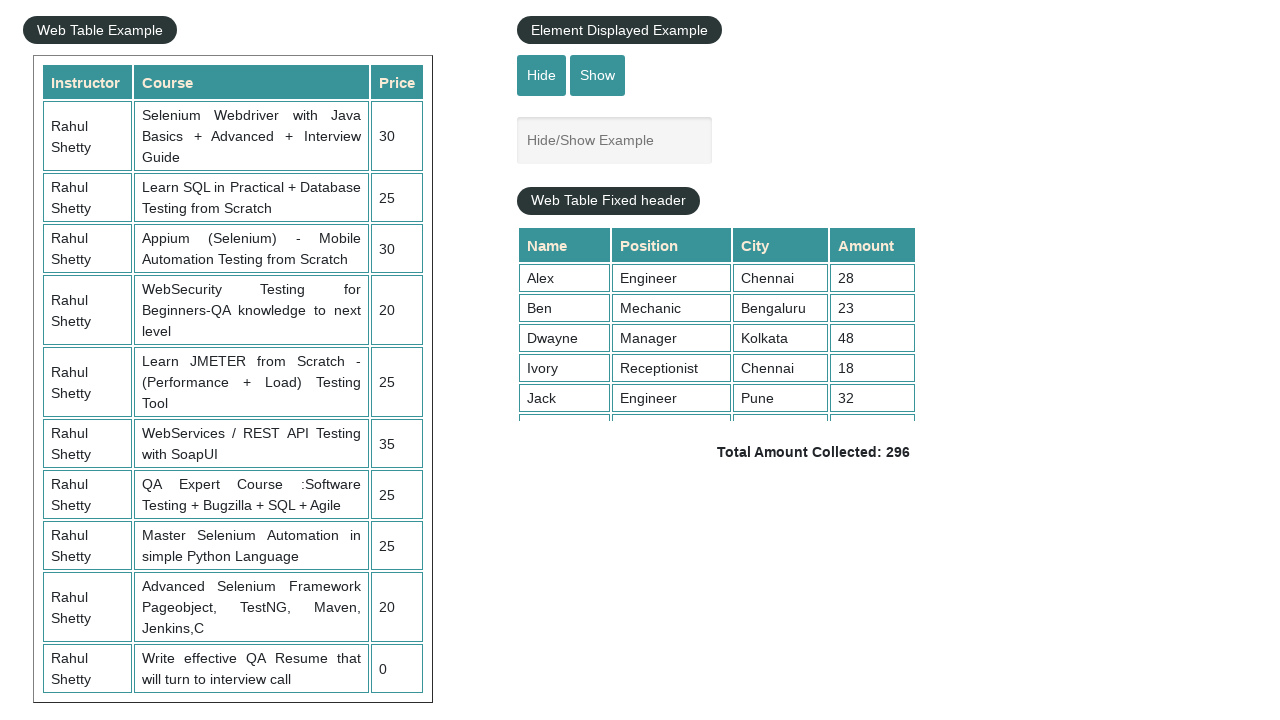